Tests a calculator web application by entering two numbers and calculating their sum

Starting URL: https://testpages.herokuapp.com/styled/calculator

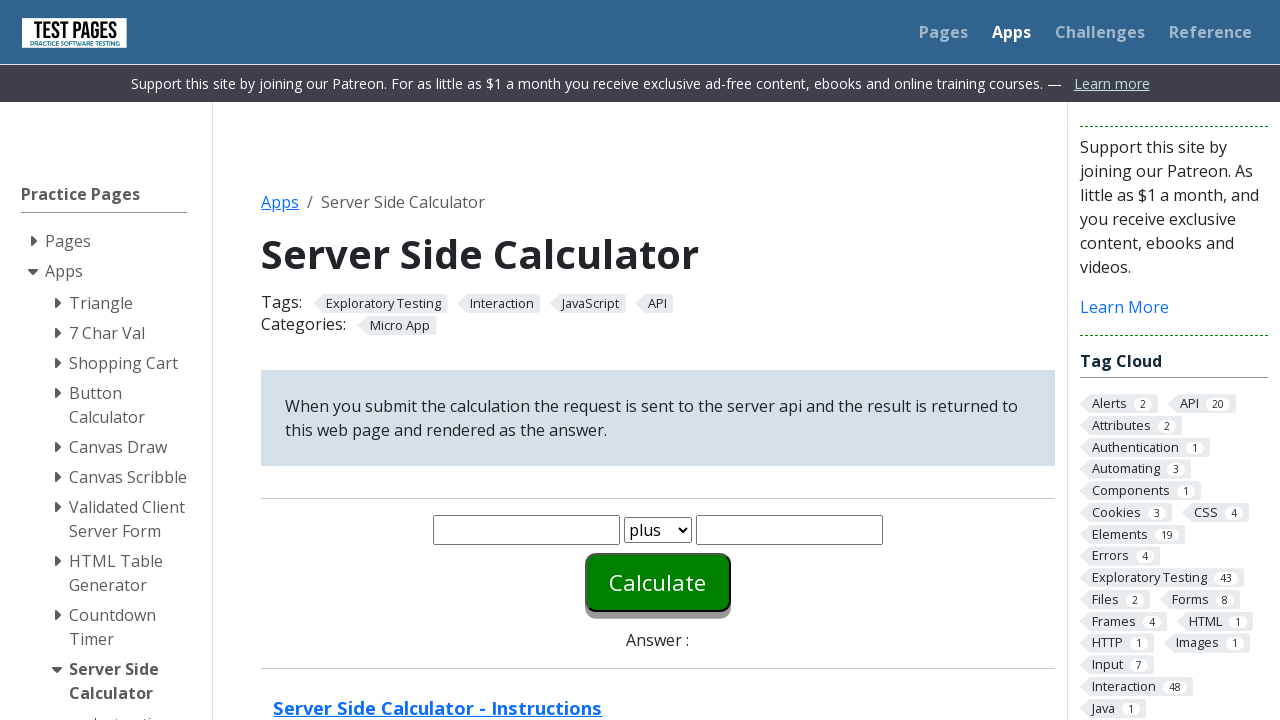

Entered first number '20' in the number1 field on #number1
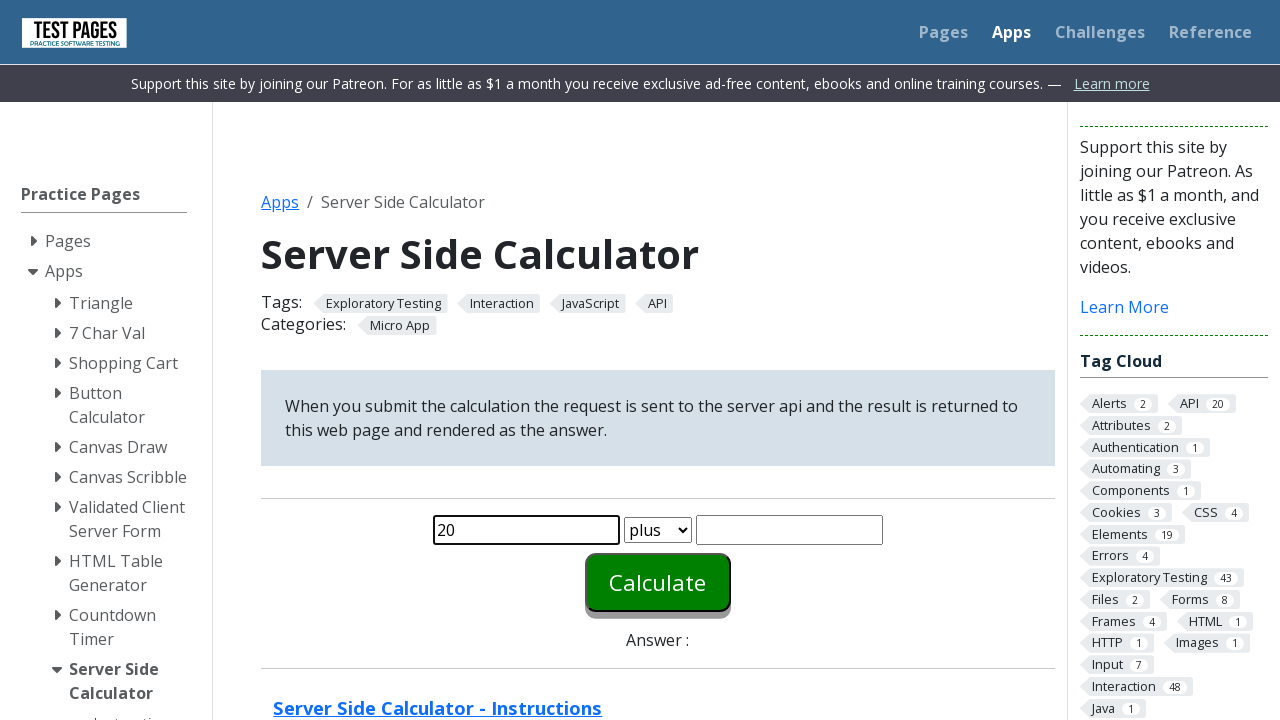

Entered second number '30' in the number2 field on #number2
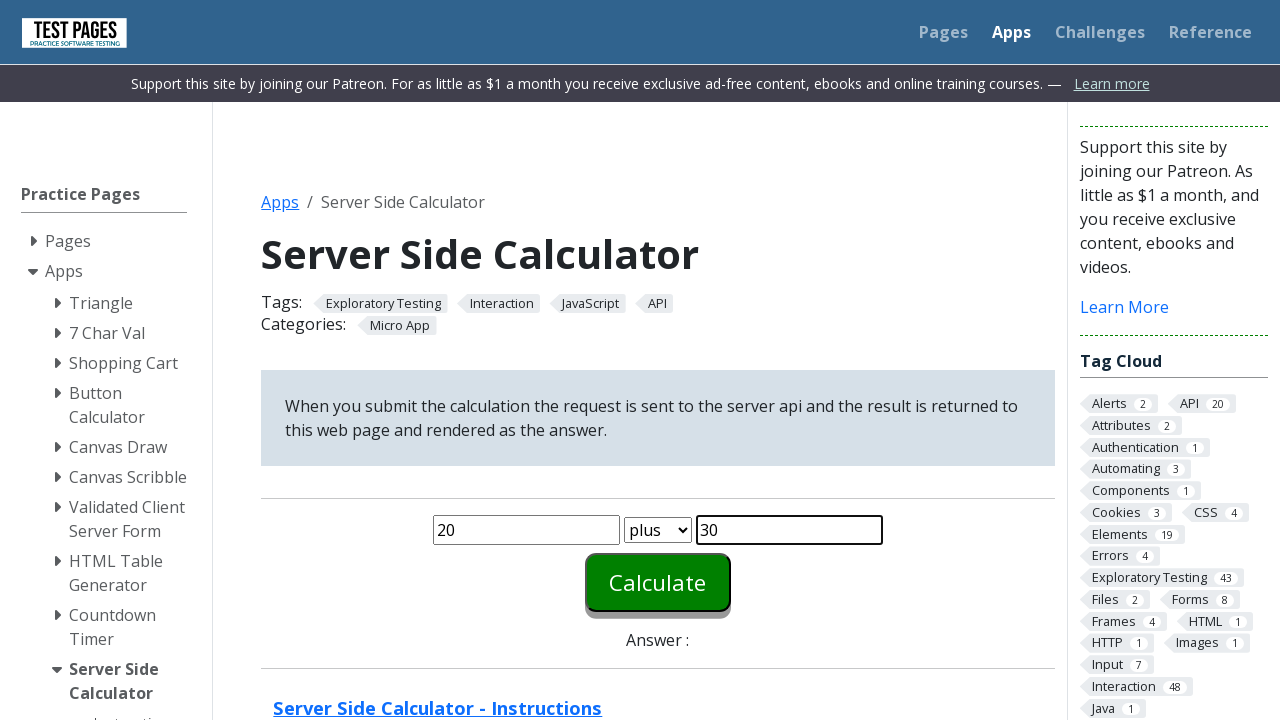

Clicked the calculate button to compute the sum at (658, 582) on #calculate
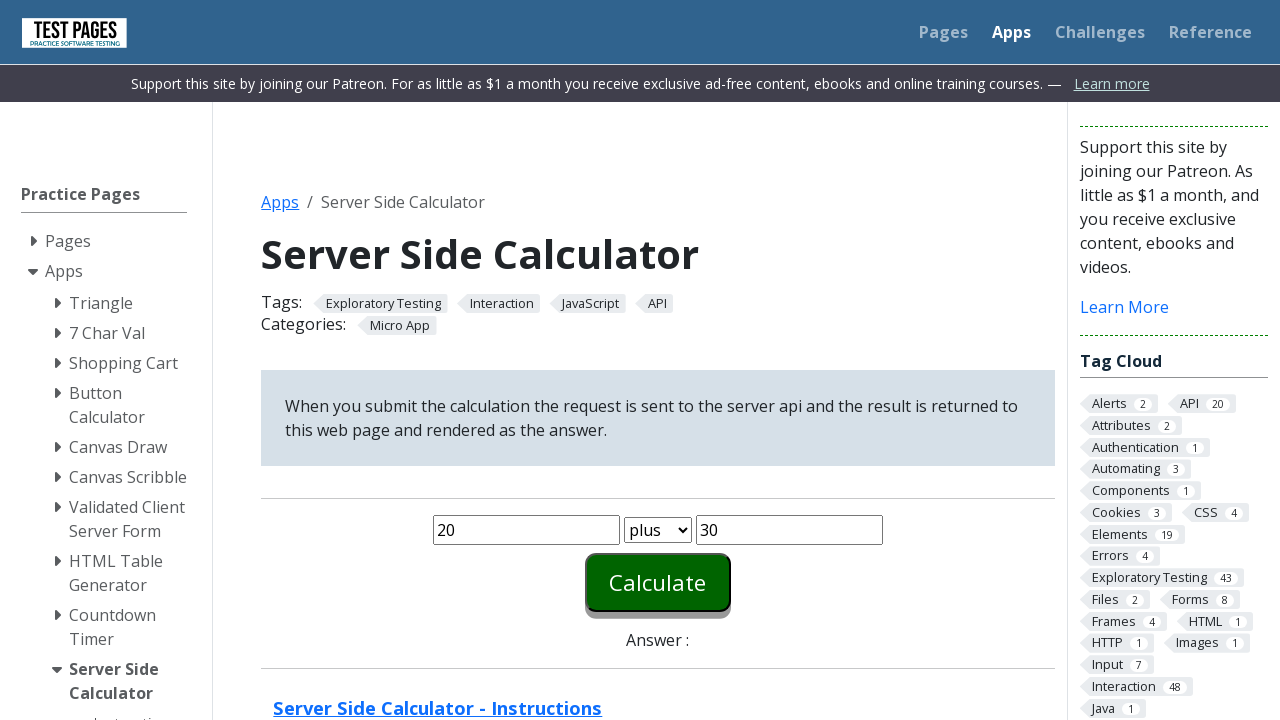

Calculator result appeared in the answer field
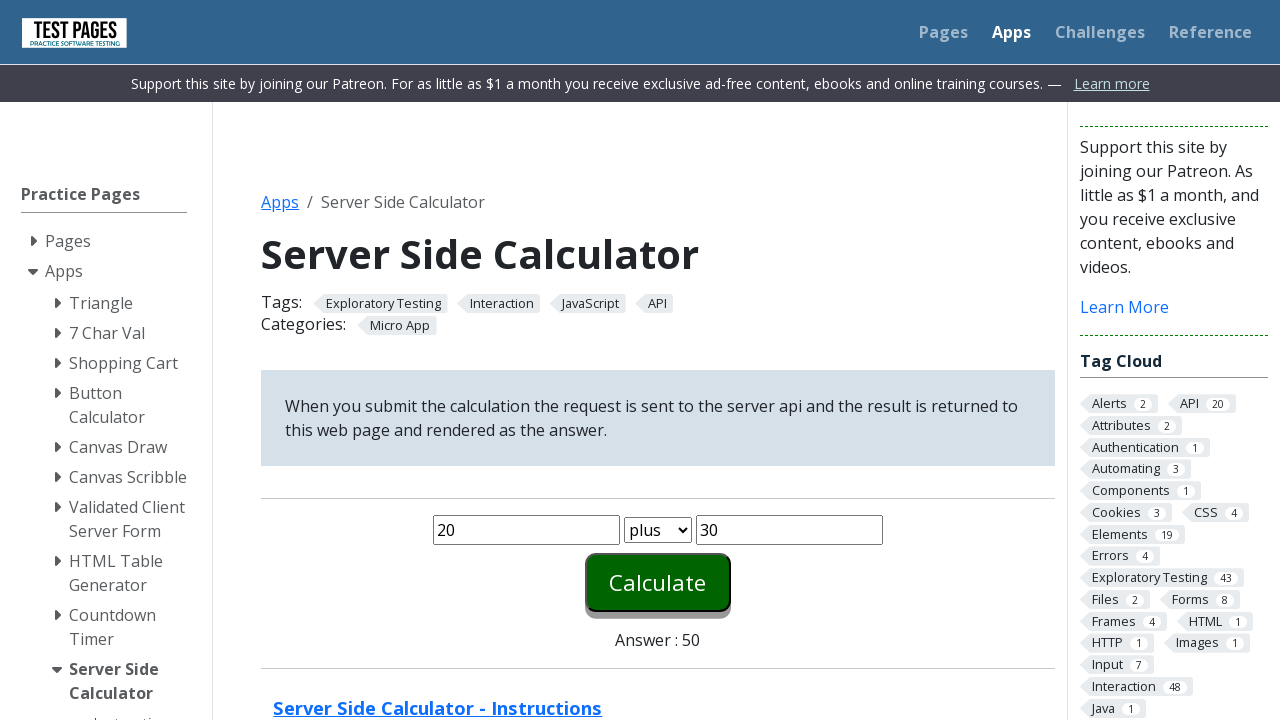

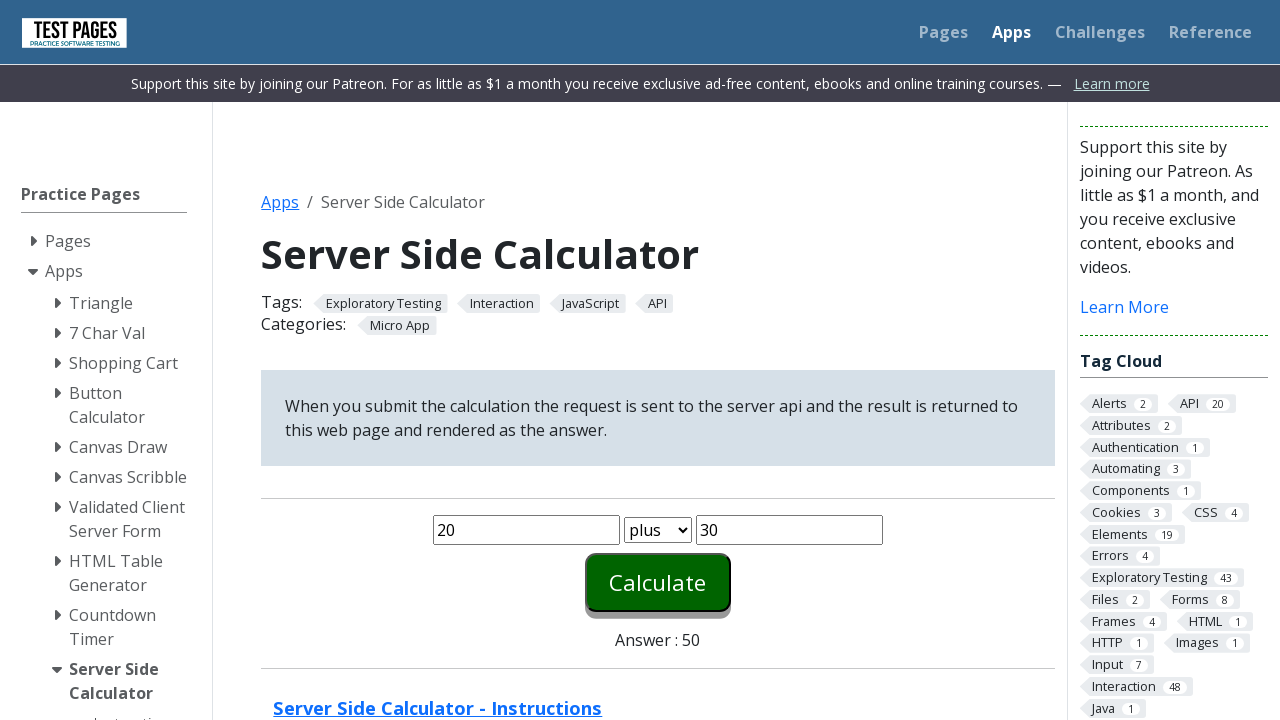